Tests the text box form on demoqa.com by filling in user name, email, current address, and permanent address fields, then submitting the form.

Starting URL: https://demoqa.com/text-box

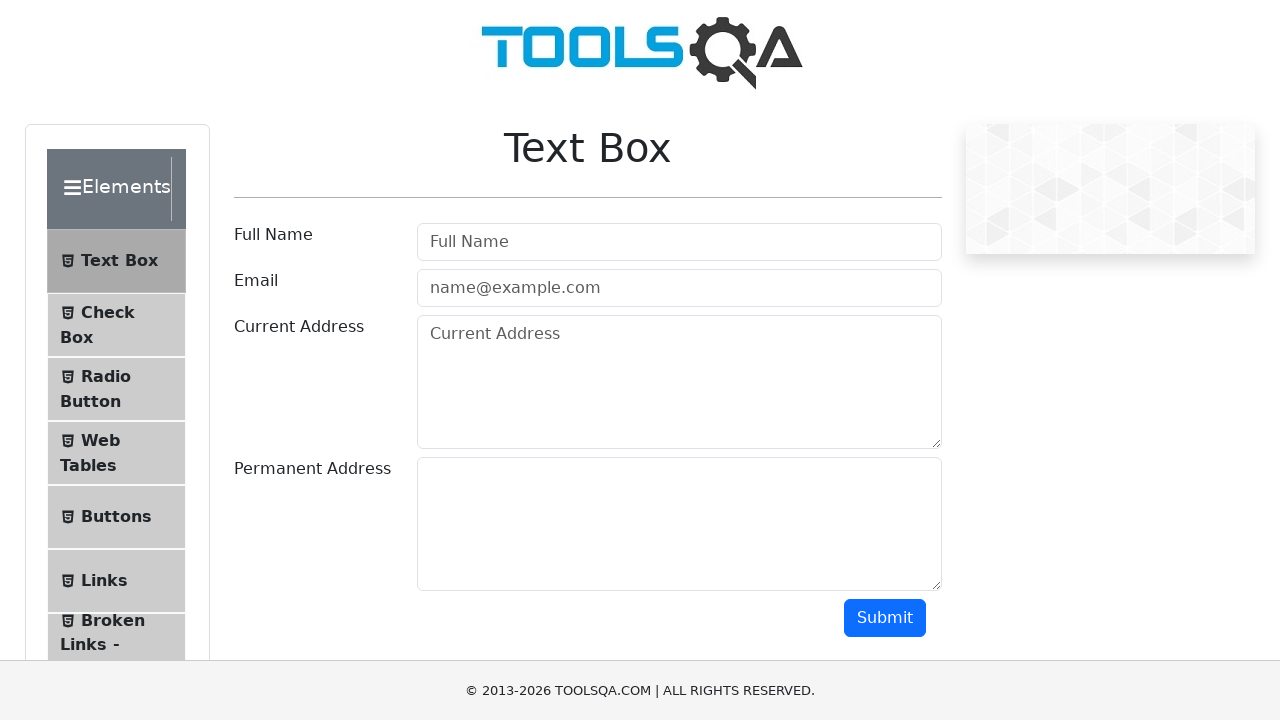

Filled userName field with 'Marcus Johnson' on #userName
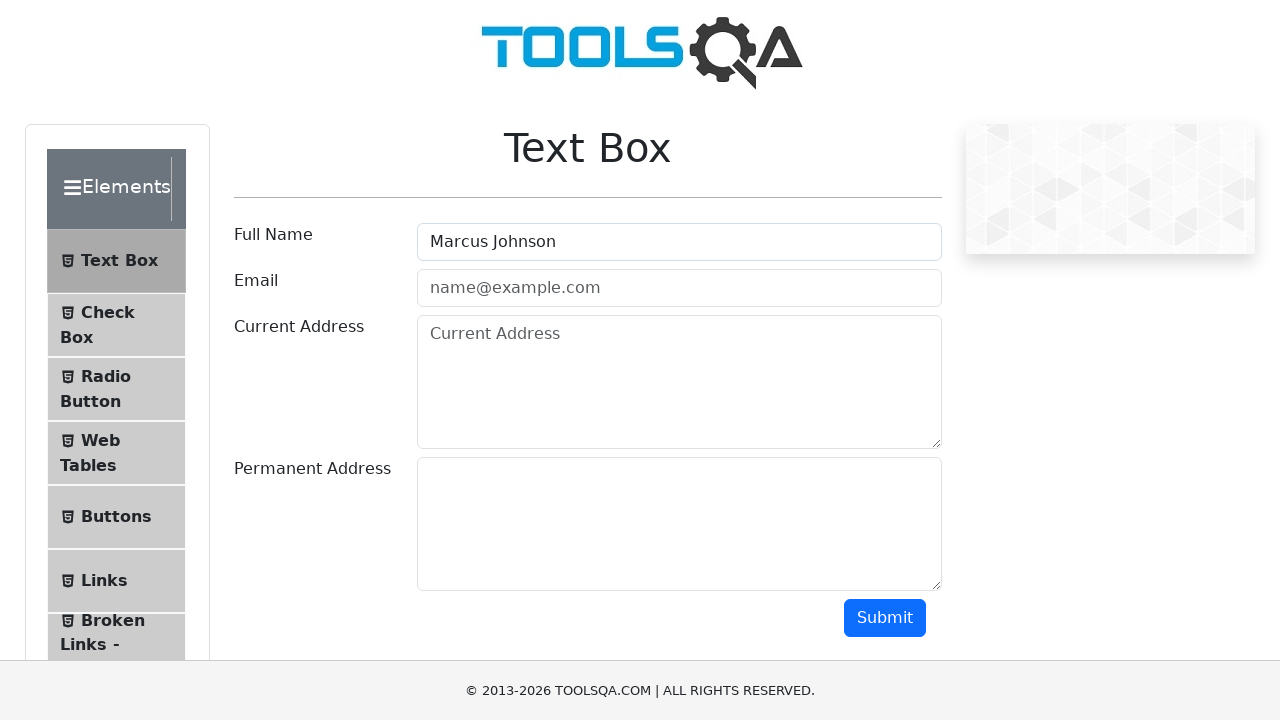

Filled userEmail field with 'marcus.johnson@example.com' on #userEmail
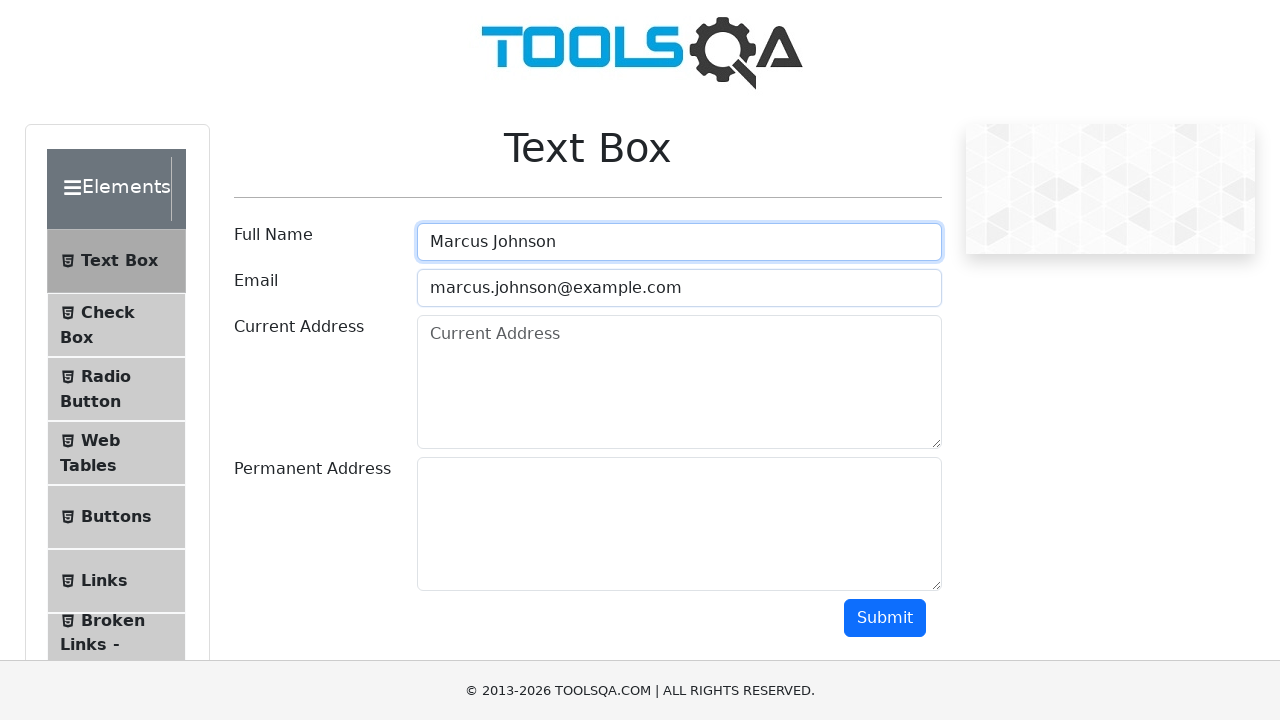

Filled currentAddress field with '123 Main Street, New York' on #currentAddress
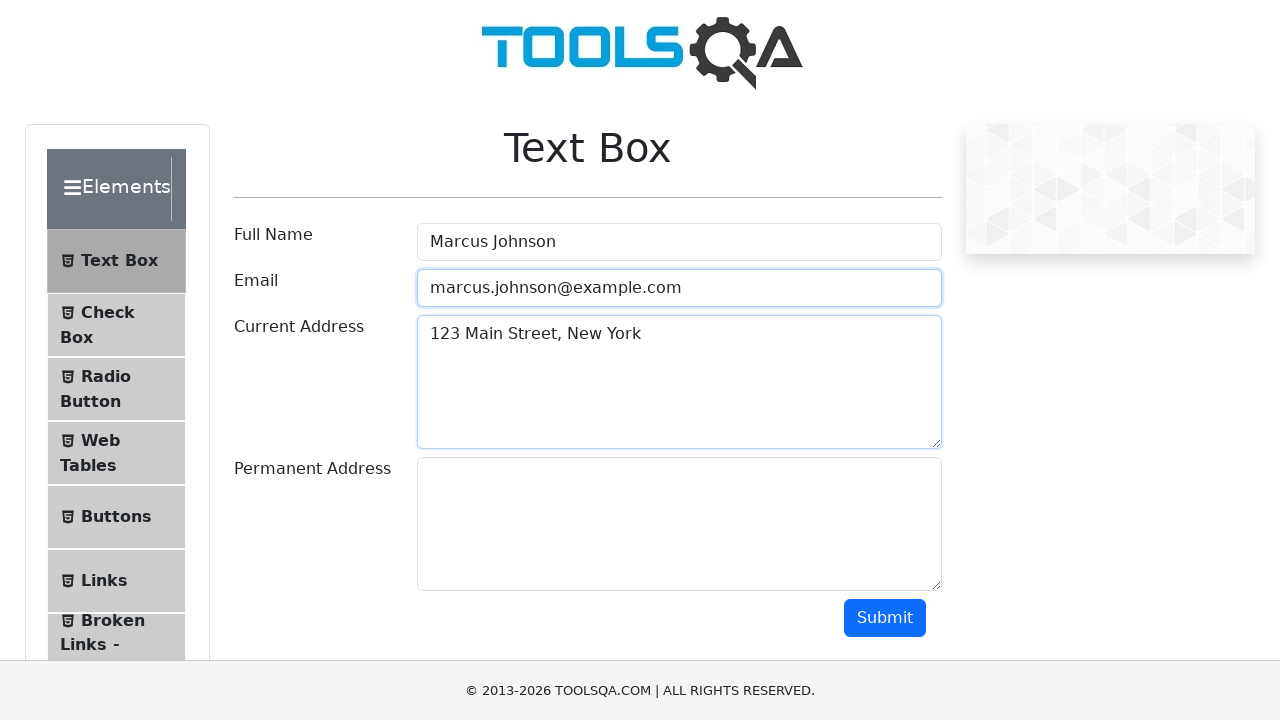

Filled permanentAddress field with '456 Oak Avenue, California' on #permanentAddress
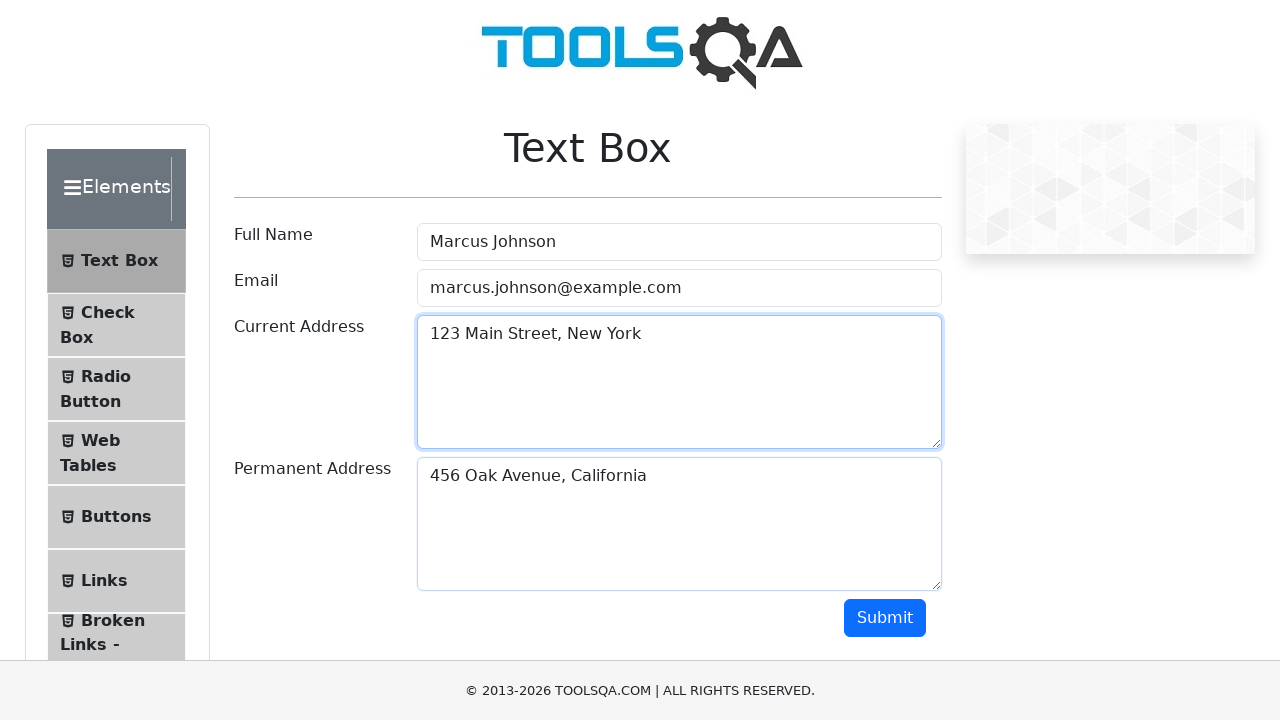

Clicked submit button to submit the form at (885, 618) on #submit
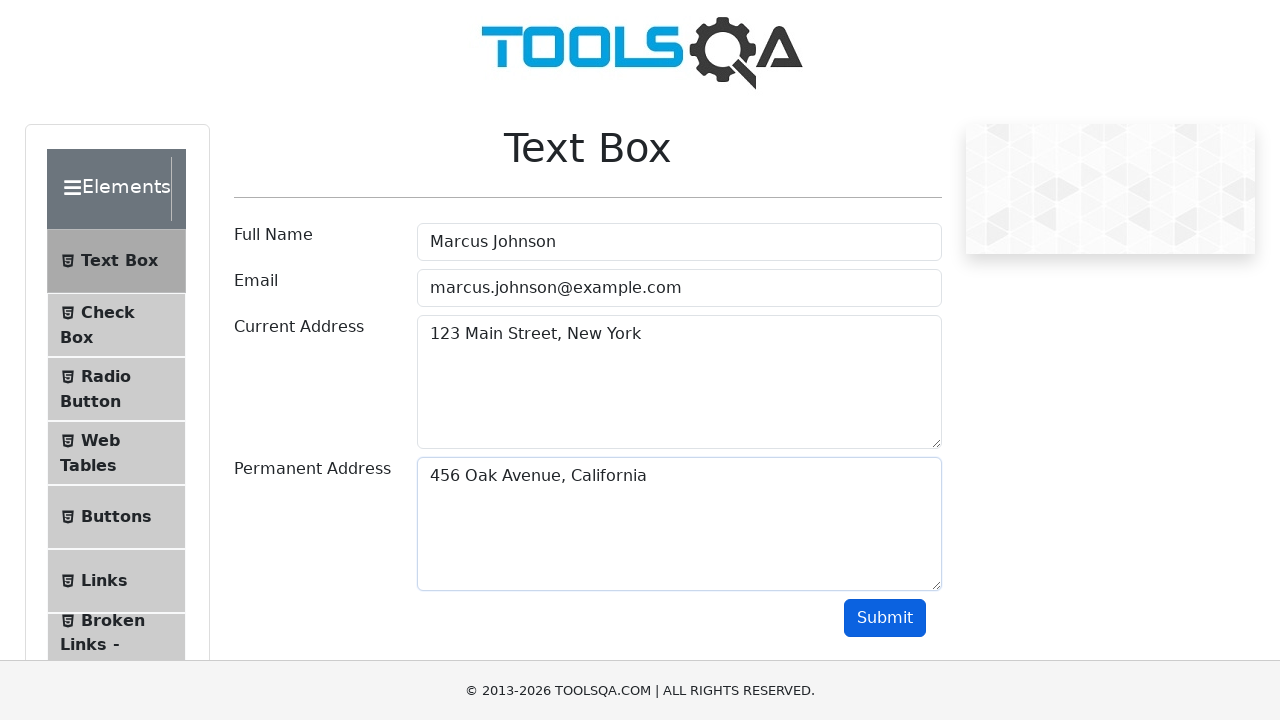

Form output appeared, confirming successful submission
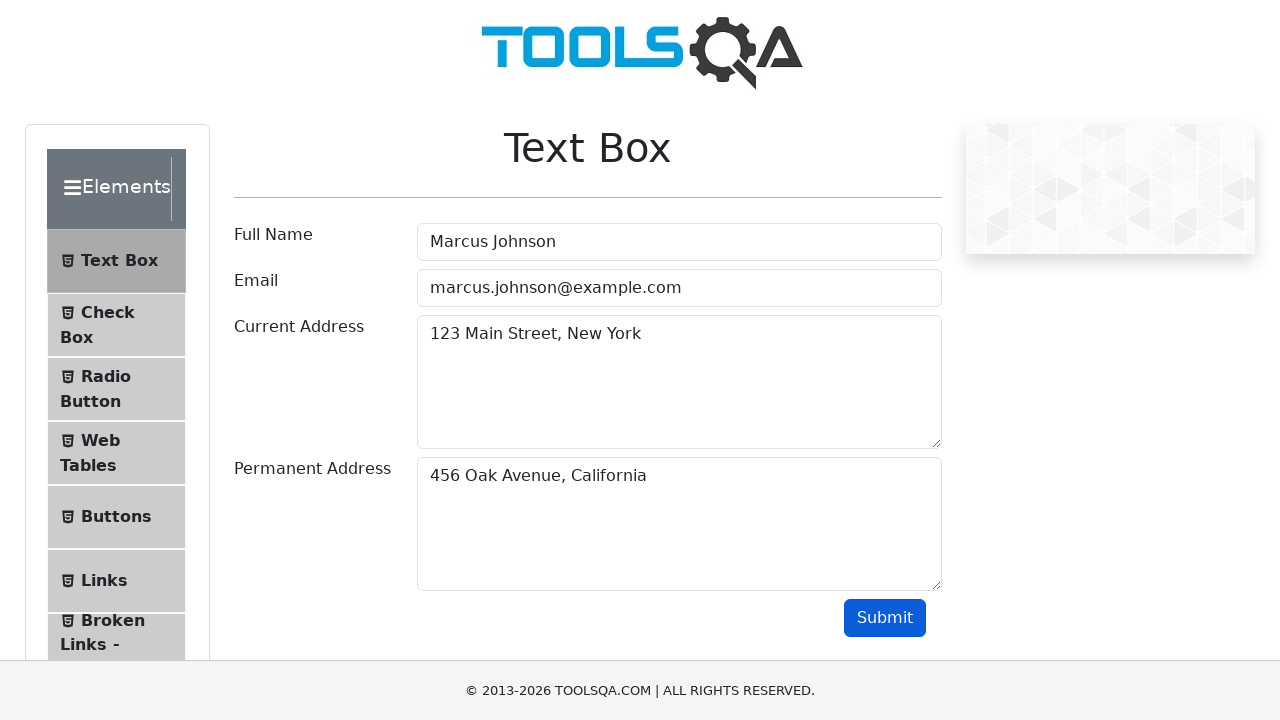

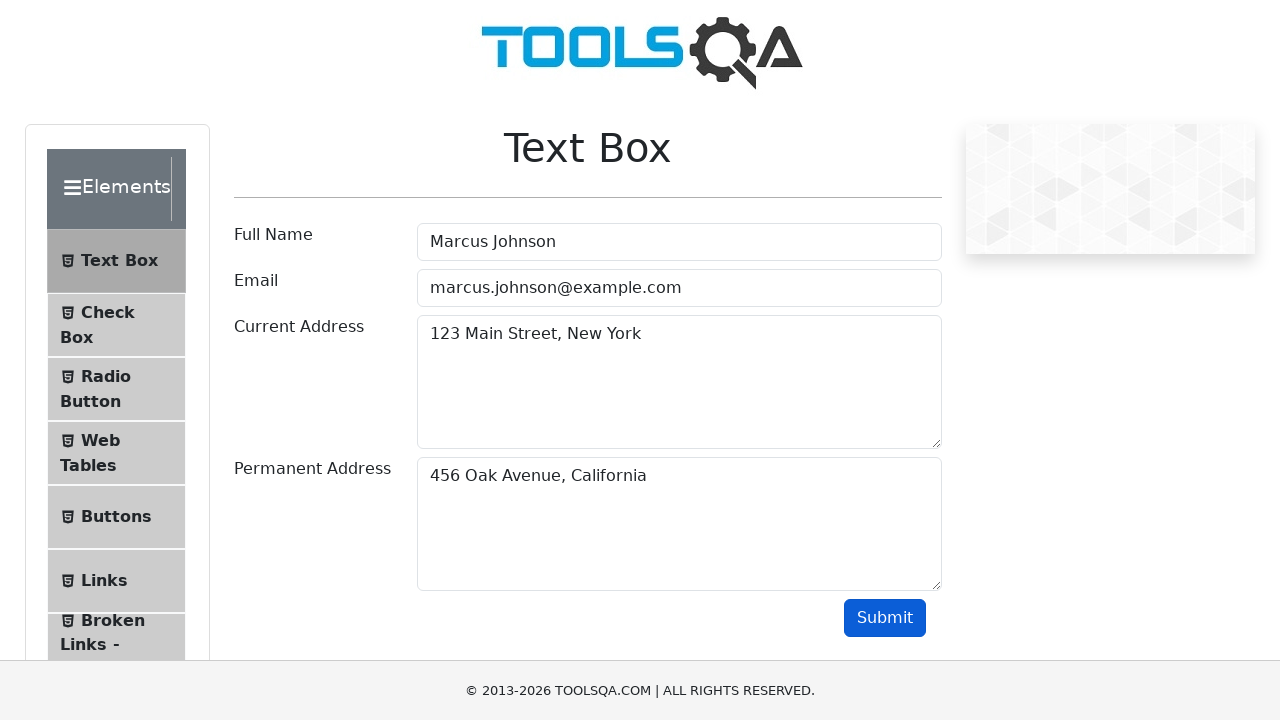